Tests clicking a button that has a dynamic ID by using CSS class selectors instead of ID-based selection on the UI Testing Playground site.

Starting URL: http://uitestingplayground.com/dynamicid

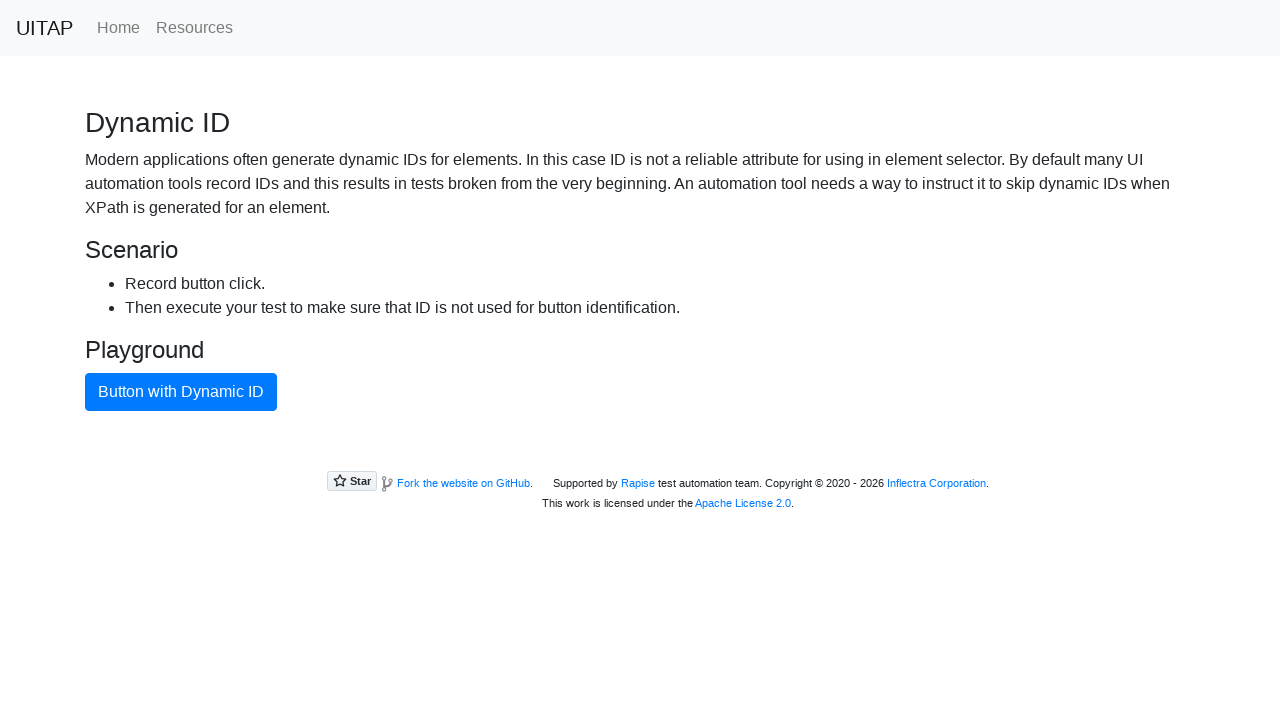

Navigated to UI Testing Playground Dynamic ID page
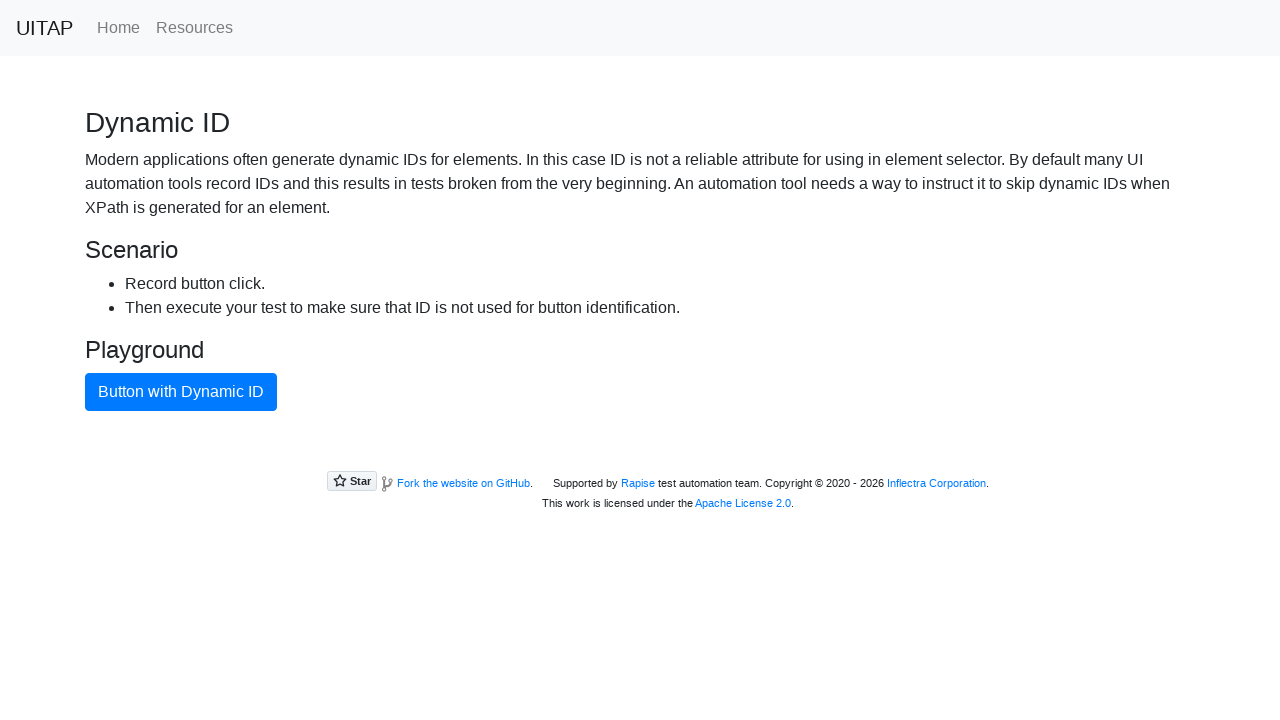

Clicked the blue primary button using CSS class selector instead of dynamic ID at (181, 392) on button.btn.btn-primary
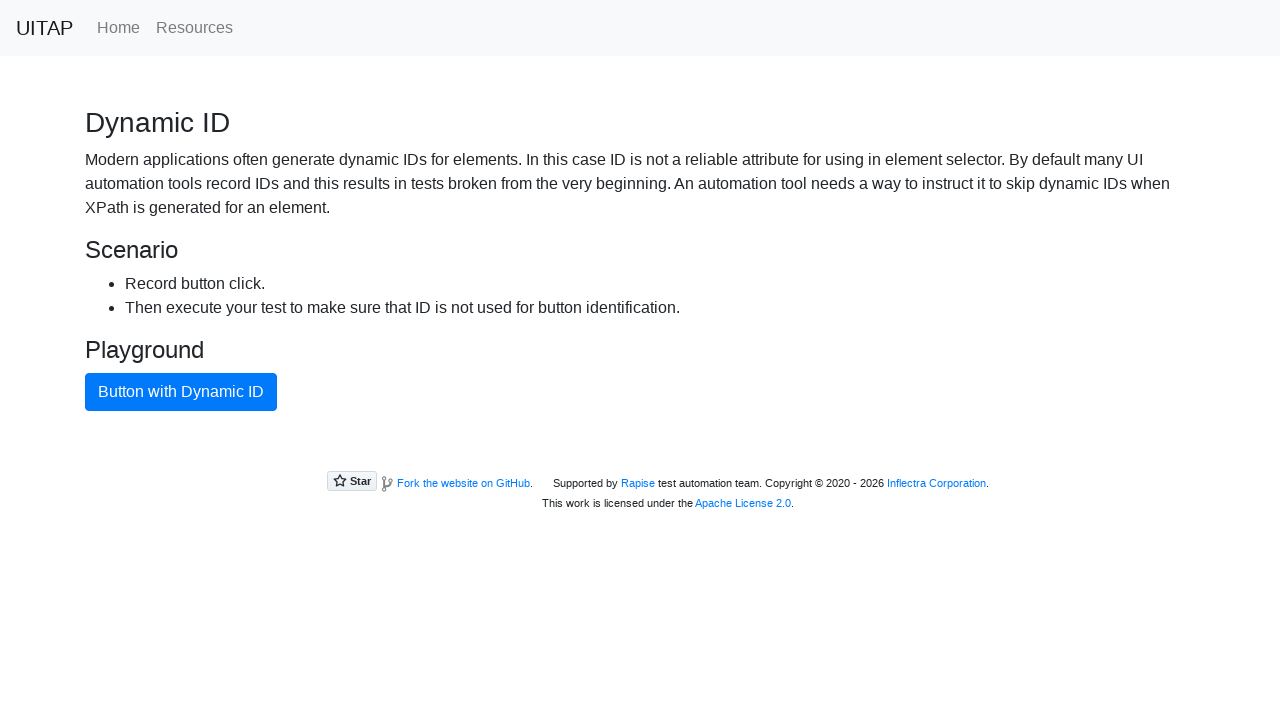

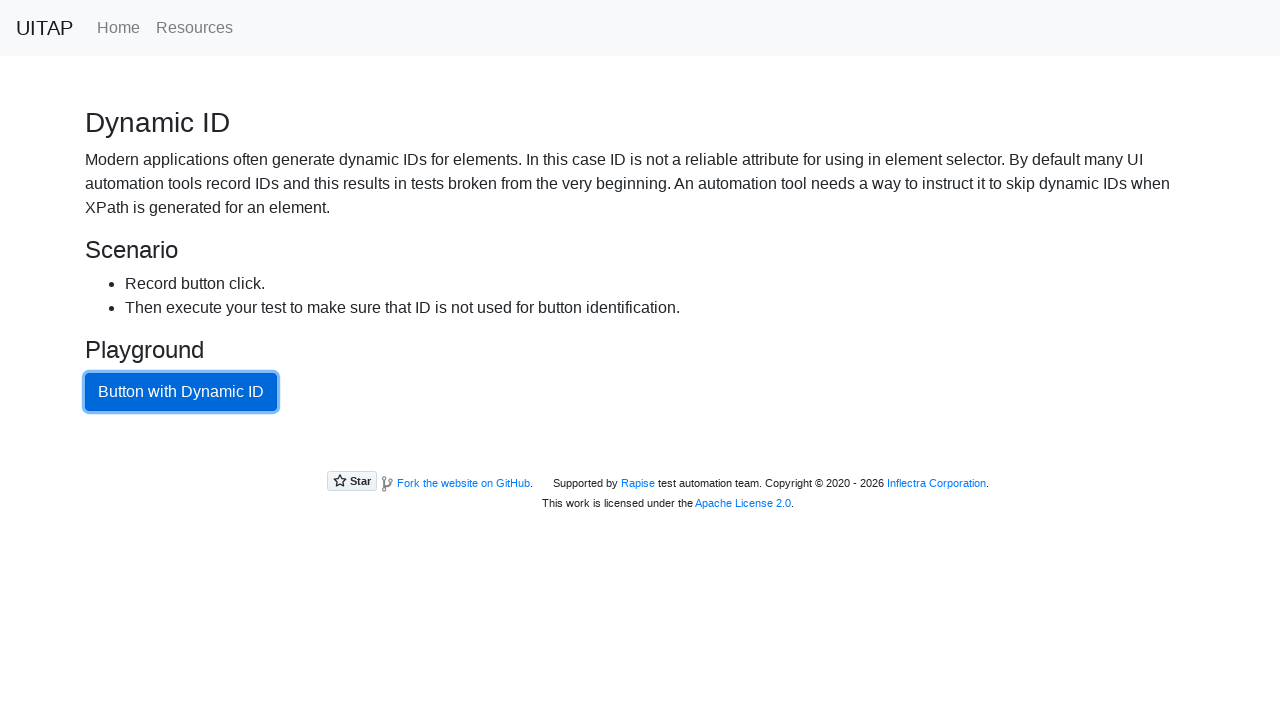